Tests multiple window handling by clicking a link that opens a new window, switching to the child window to read content, then switching back to the parent window

Starting URL: https://the-internet.herokuapp.com/windows

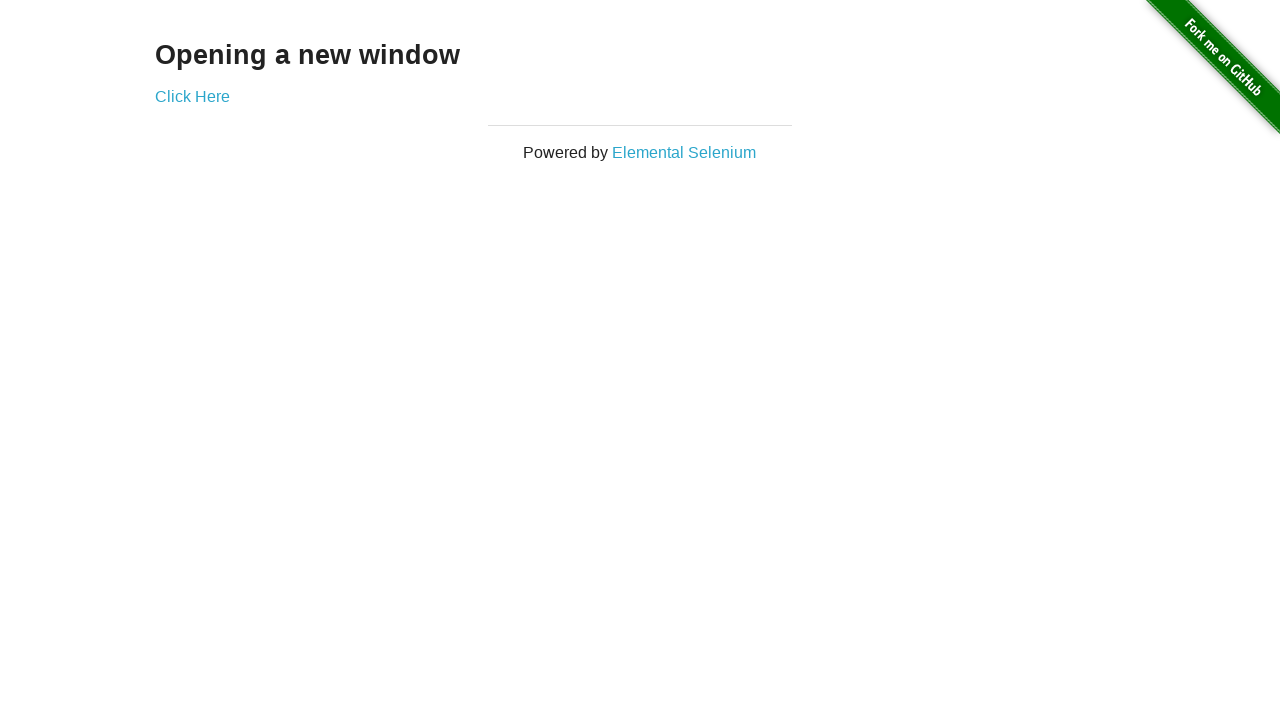

Clicked link to open new window at (192, 96) on a[href*='new']
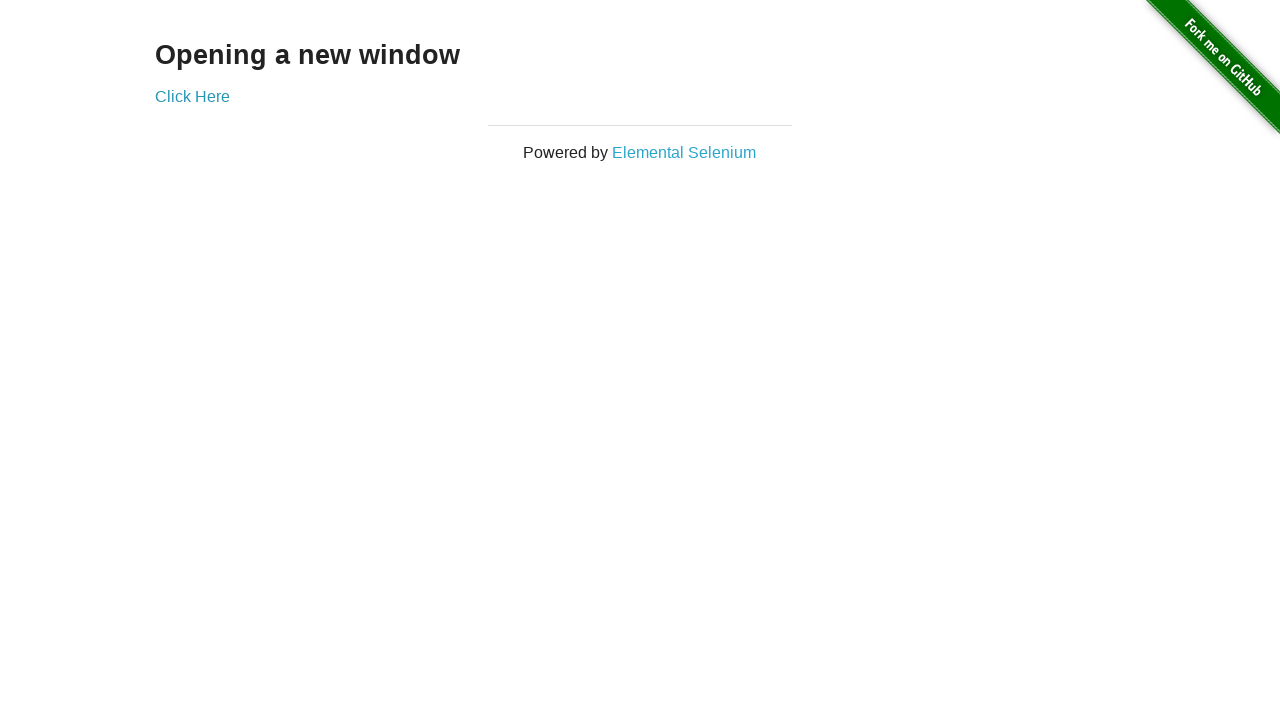

Captured new child window page object
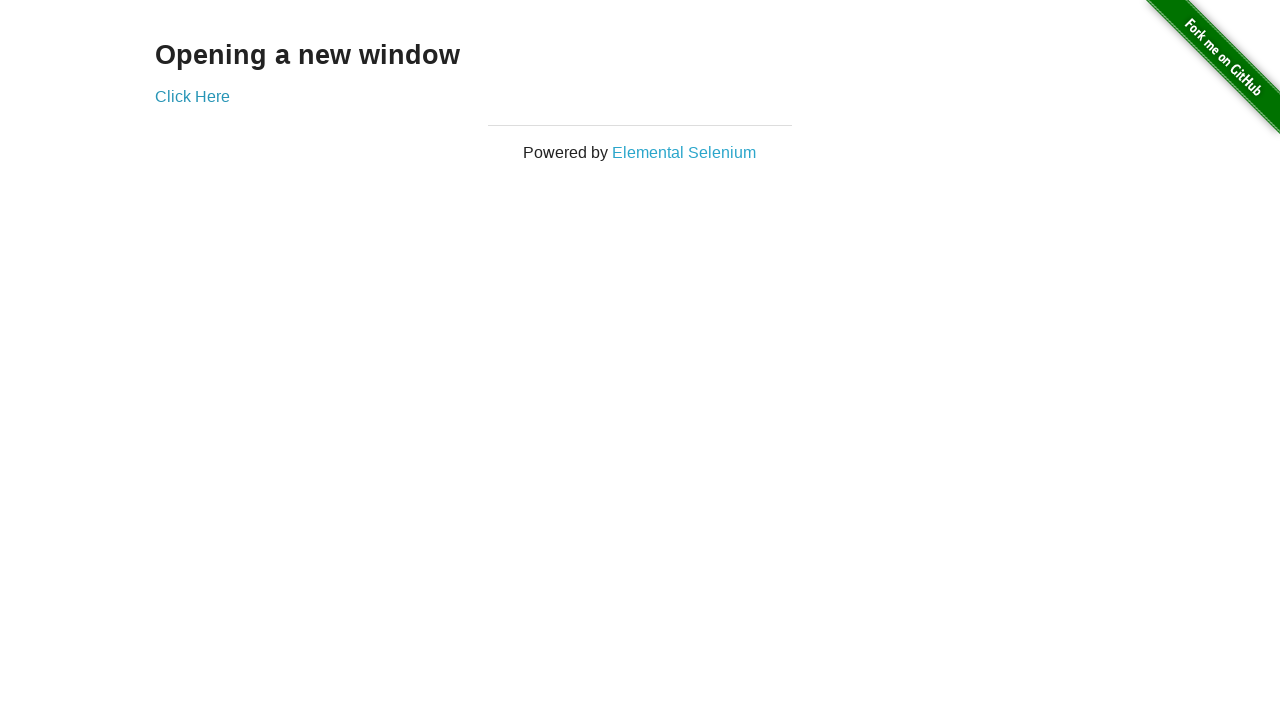

Child window loaded and h3 element appeared
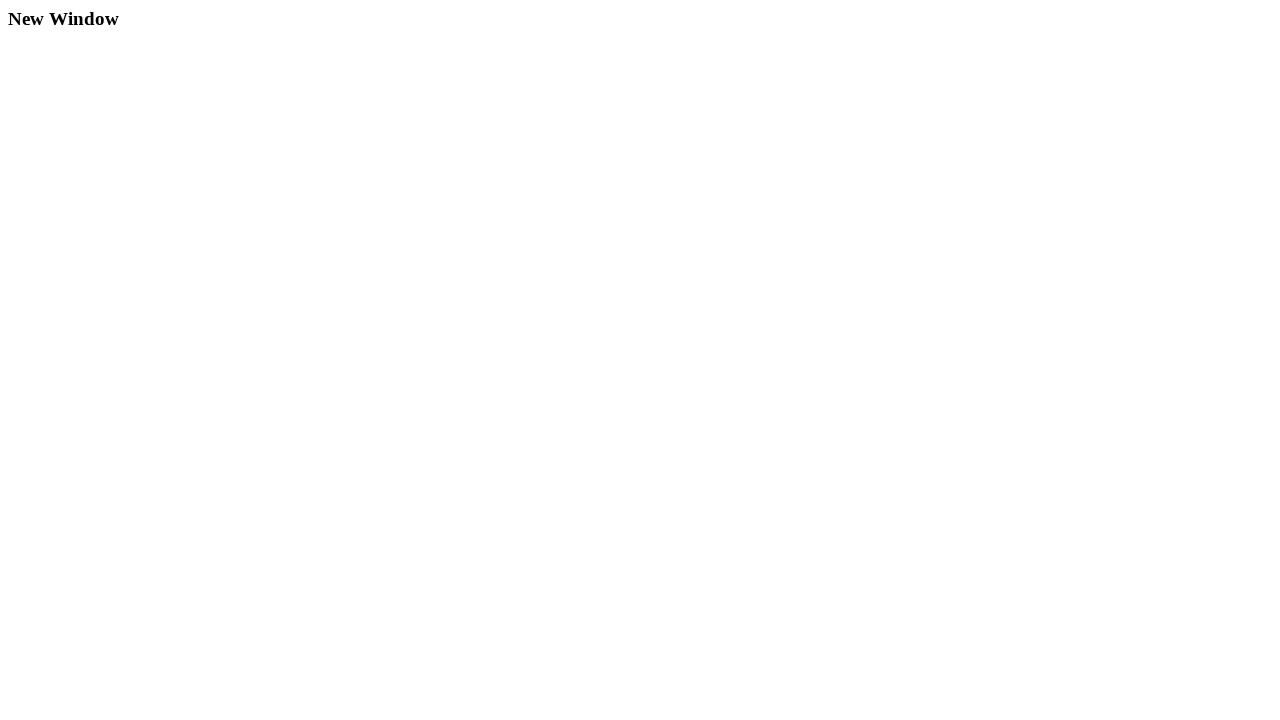

Switched focus back to parent window
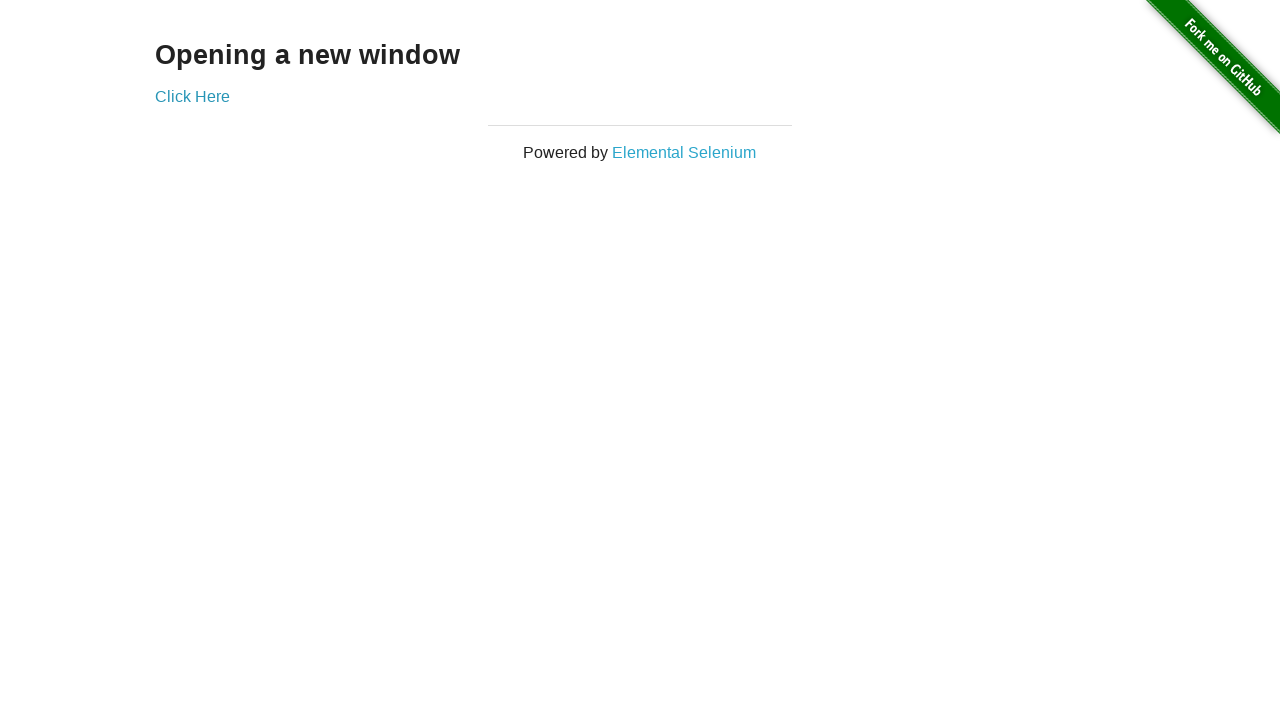

Parent window h3 element verified
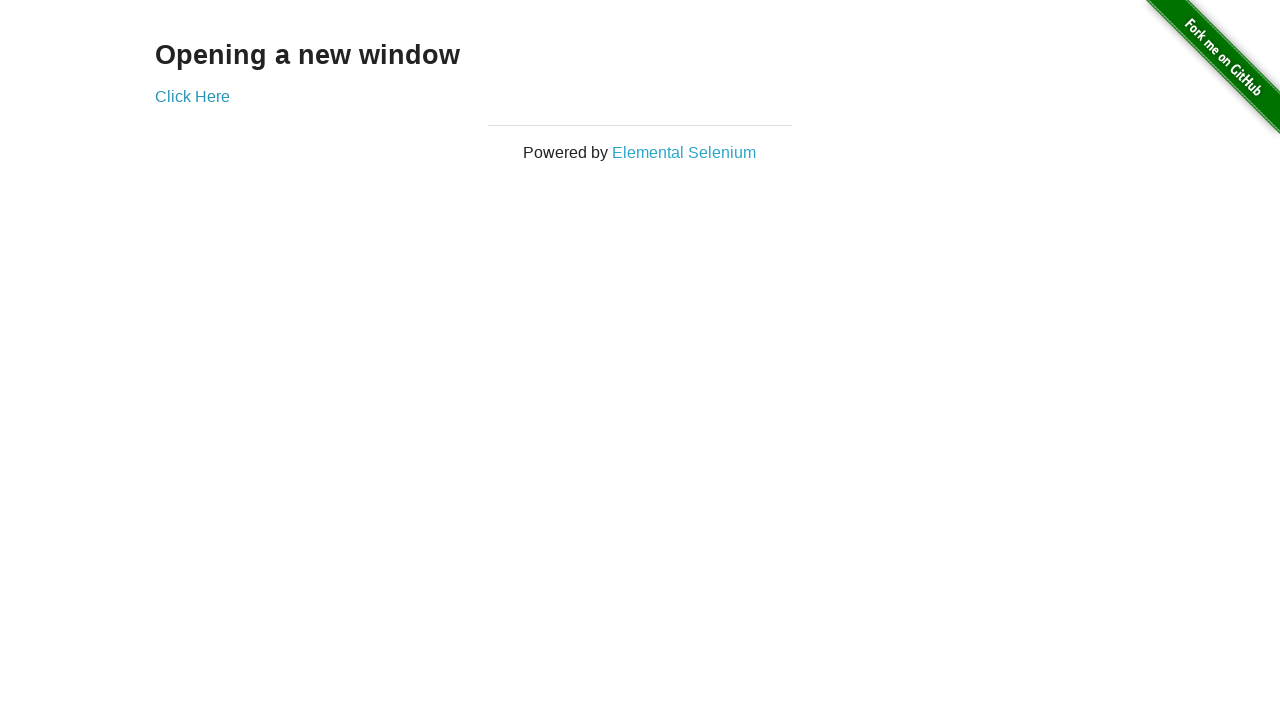

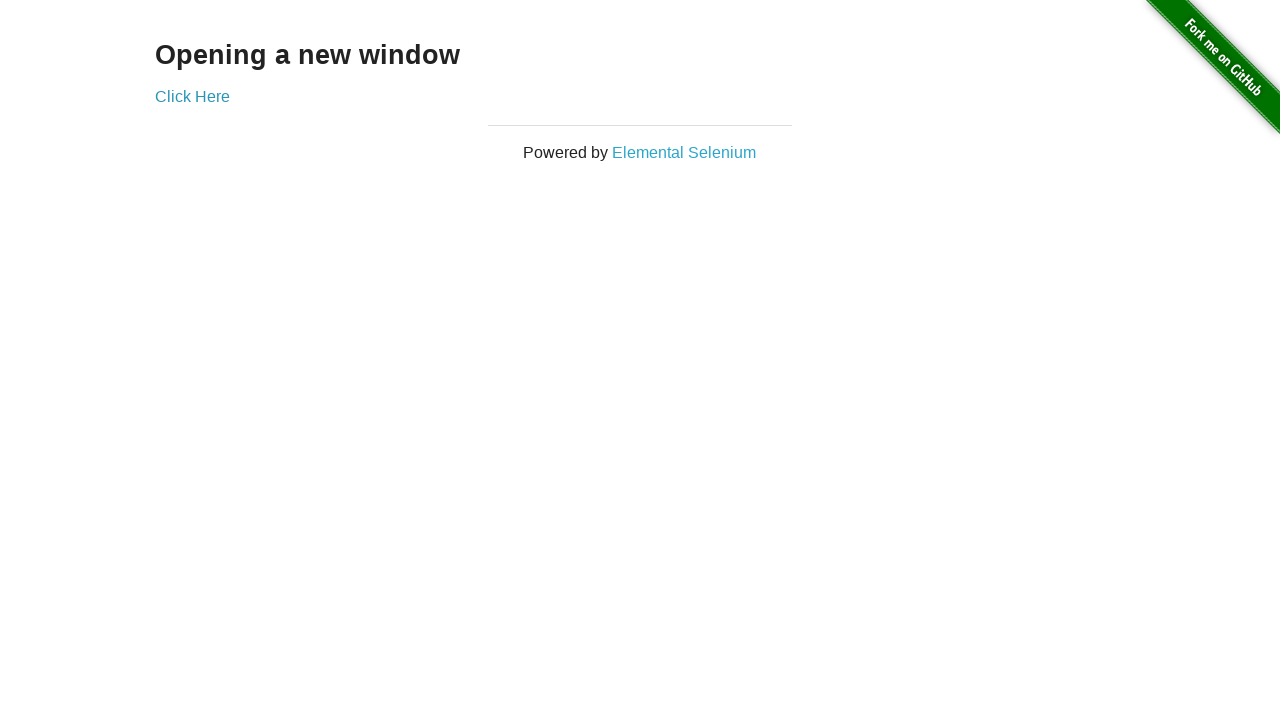